Tests filtering to display only active items and navigating with back button

Starting URL: https://demo.playwright.dev/todomvc

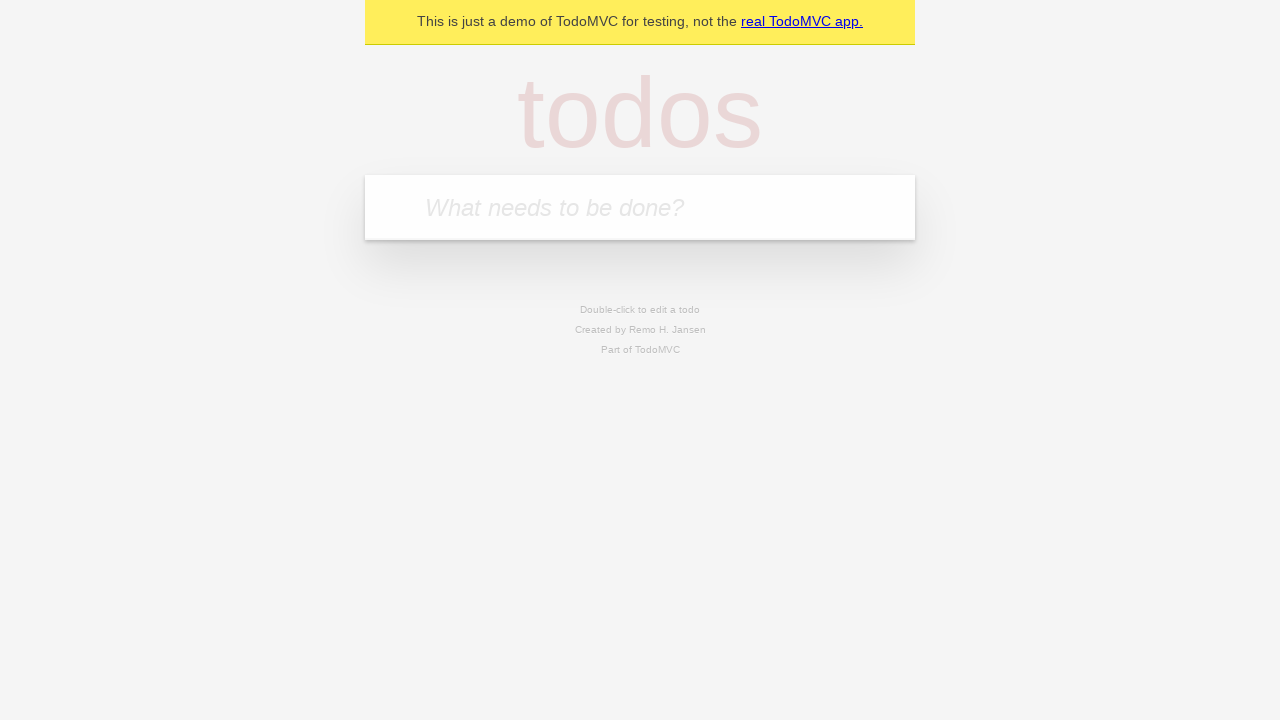

Filled todo input with 'buy some cheese' on internal:attr=[placeholder="What needs to be done?"i]
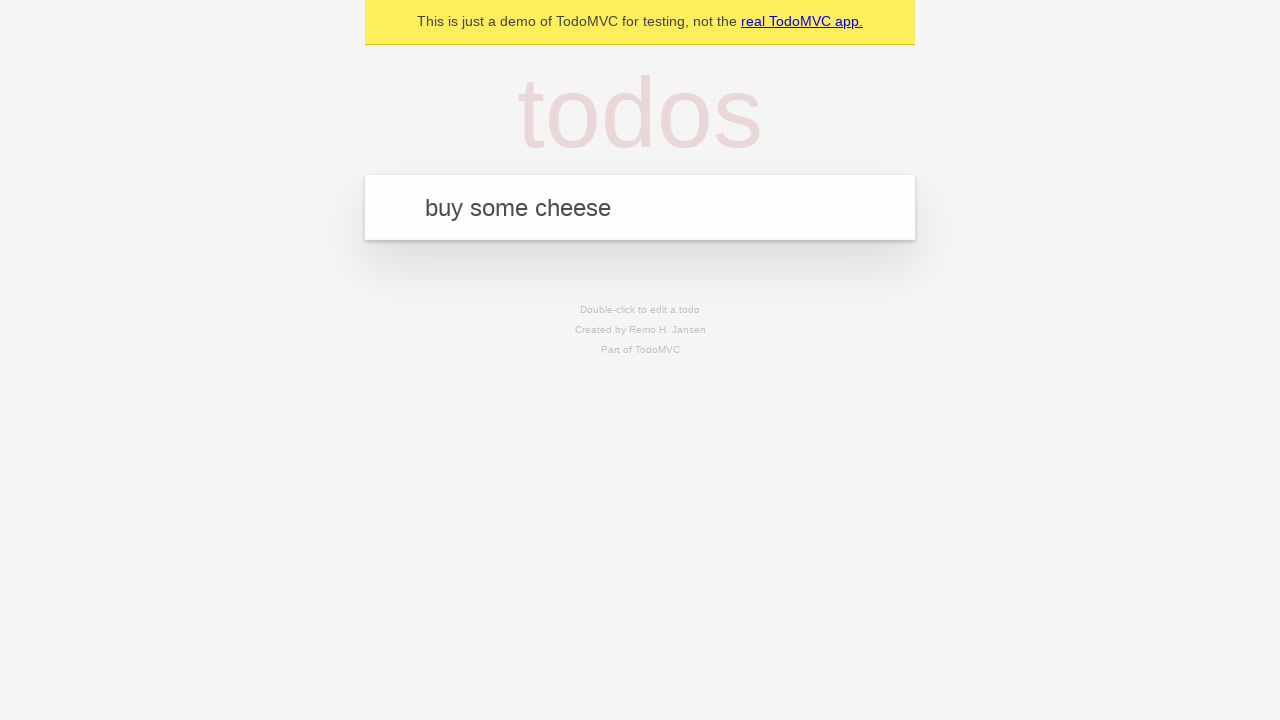

Pressed Enter to create todo 'buy some cheese' on internal:attr=[placeholder="What needs to be done?"i]
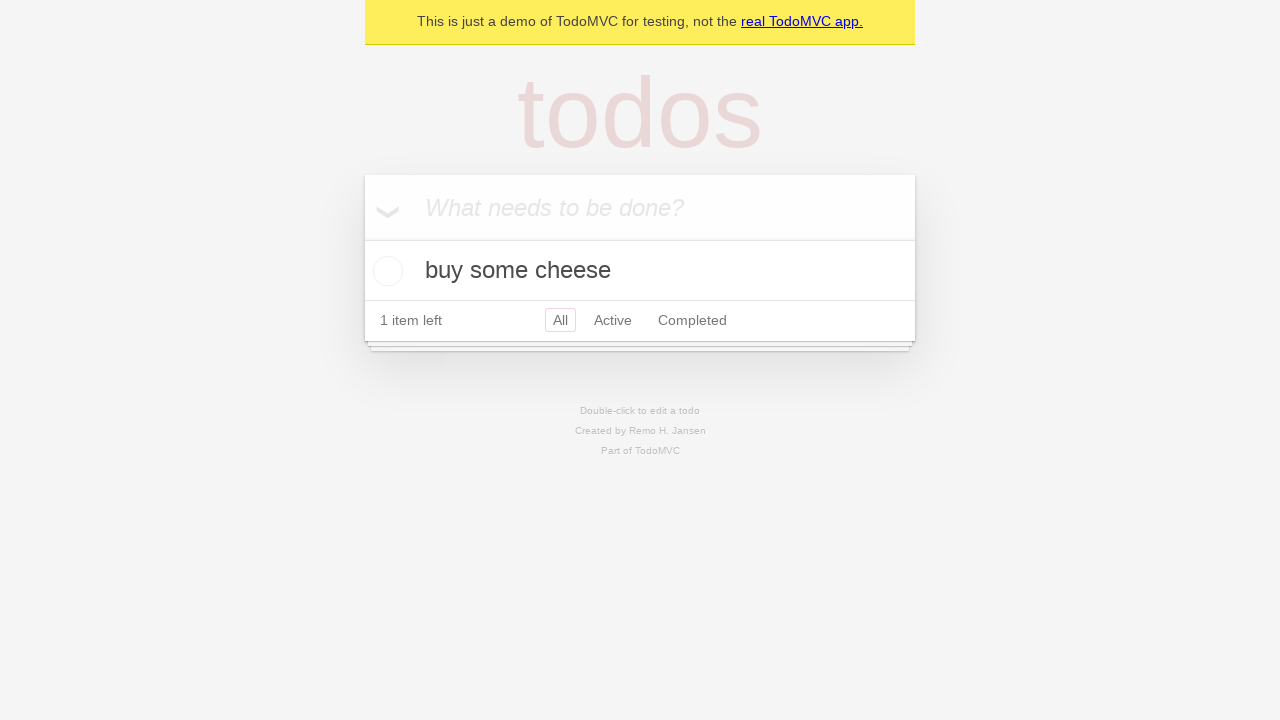

Filled todo input with 'feed the cat' on internal:attr=[placeholder="What needs to be done?"i]
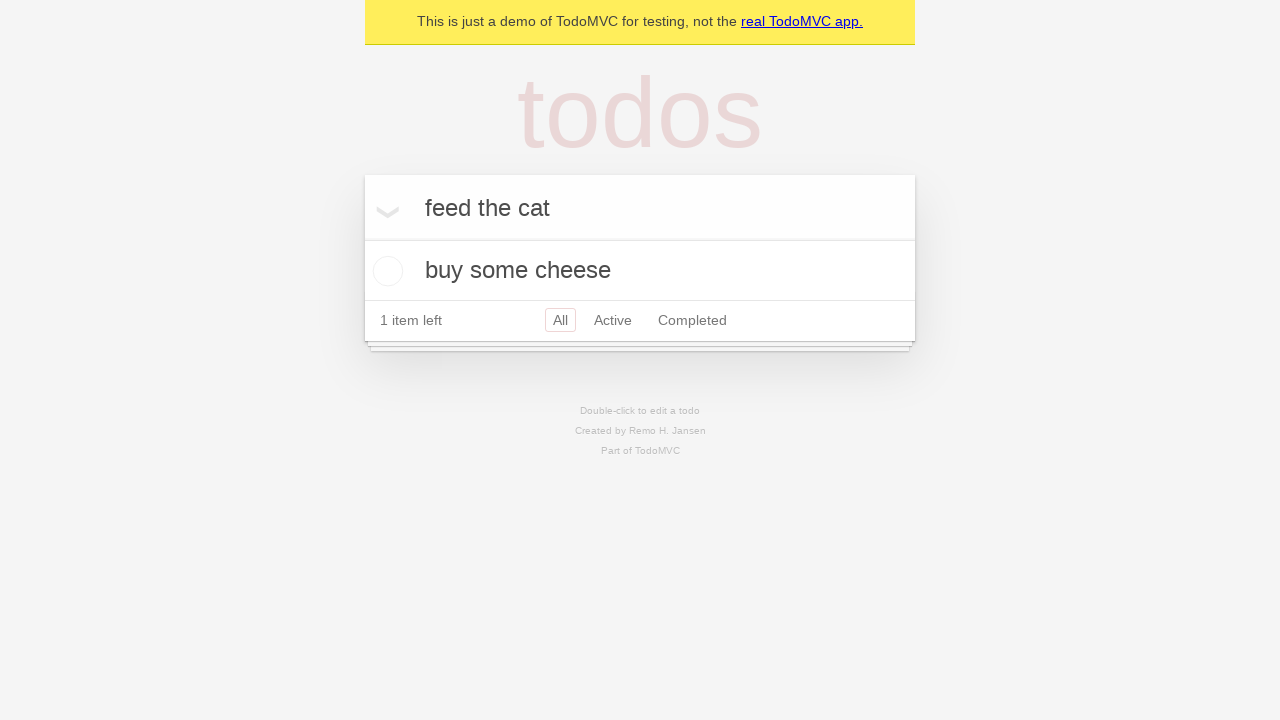

Pressed Enter to create todo 'feed the cat' on internal:attr=[placeholder="What needs to be done?"i]
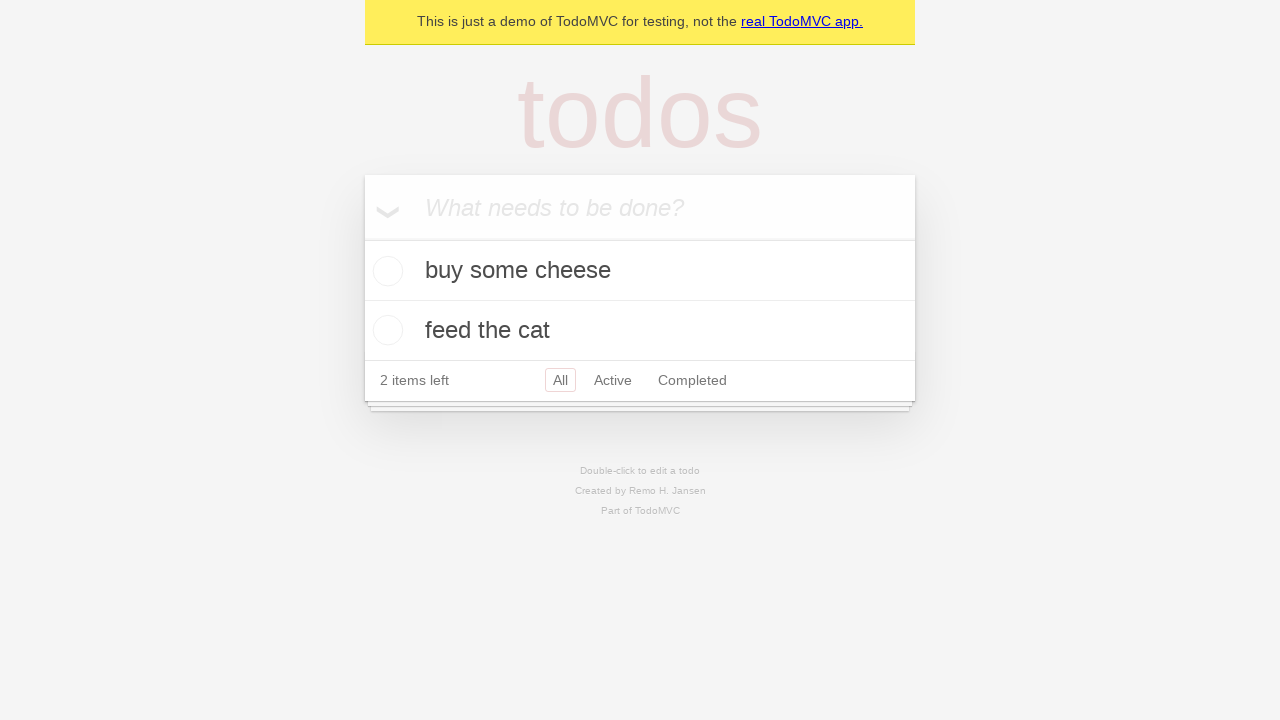

Filled todo input with 'book a doctors appointment' on internal:attr=[placeholder="What needs to be done?"i]
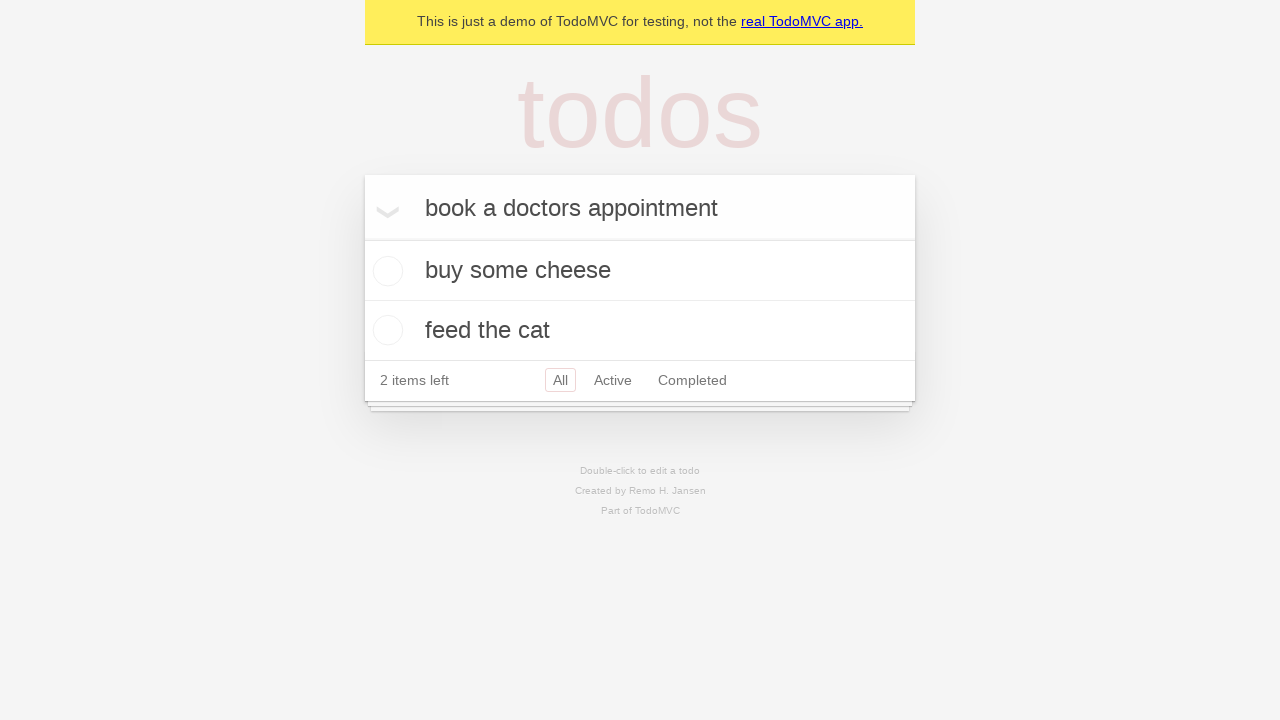

Pressed Enter to create todo 'book a doctors appointment' on internal:attr=[placeholder="What needs to be done?"i]
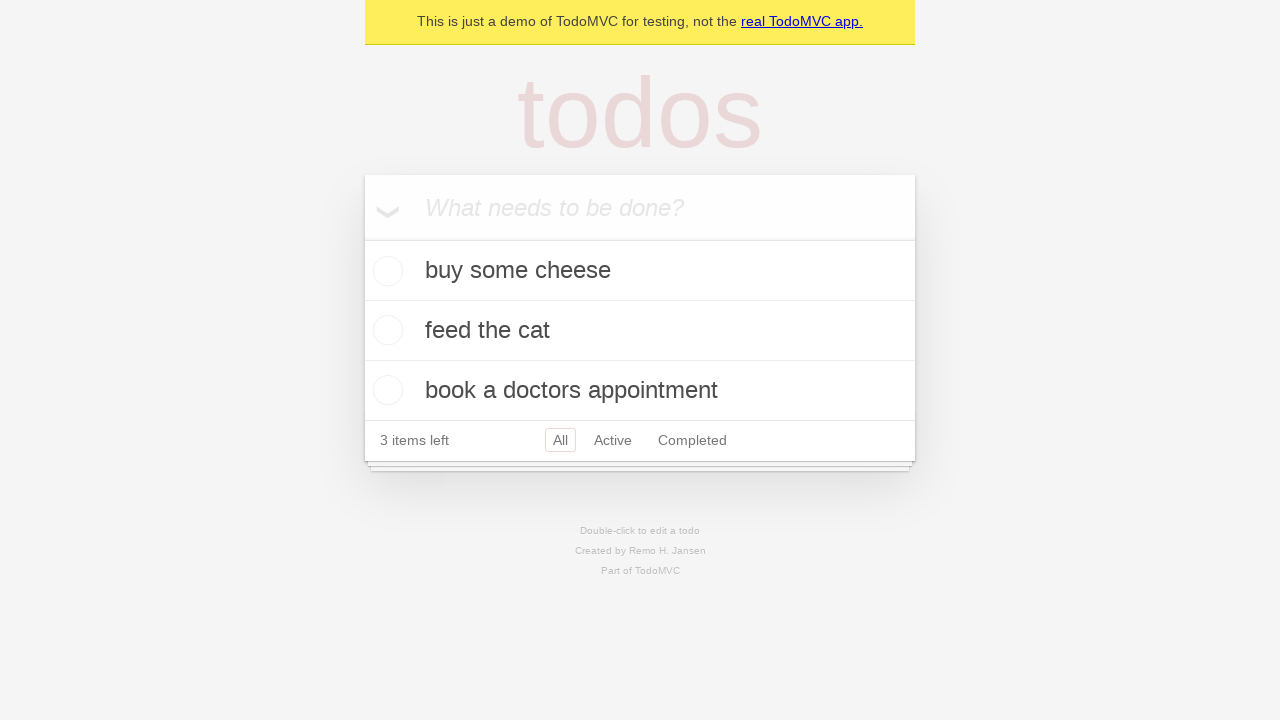

Checked the second todo item at (385, 330) on internal:testid=[data-testid="todo-item"s] >> nth=1 >> internal:role=checkbox
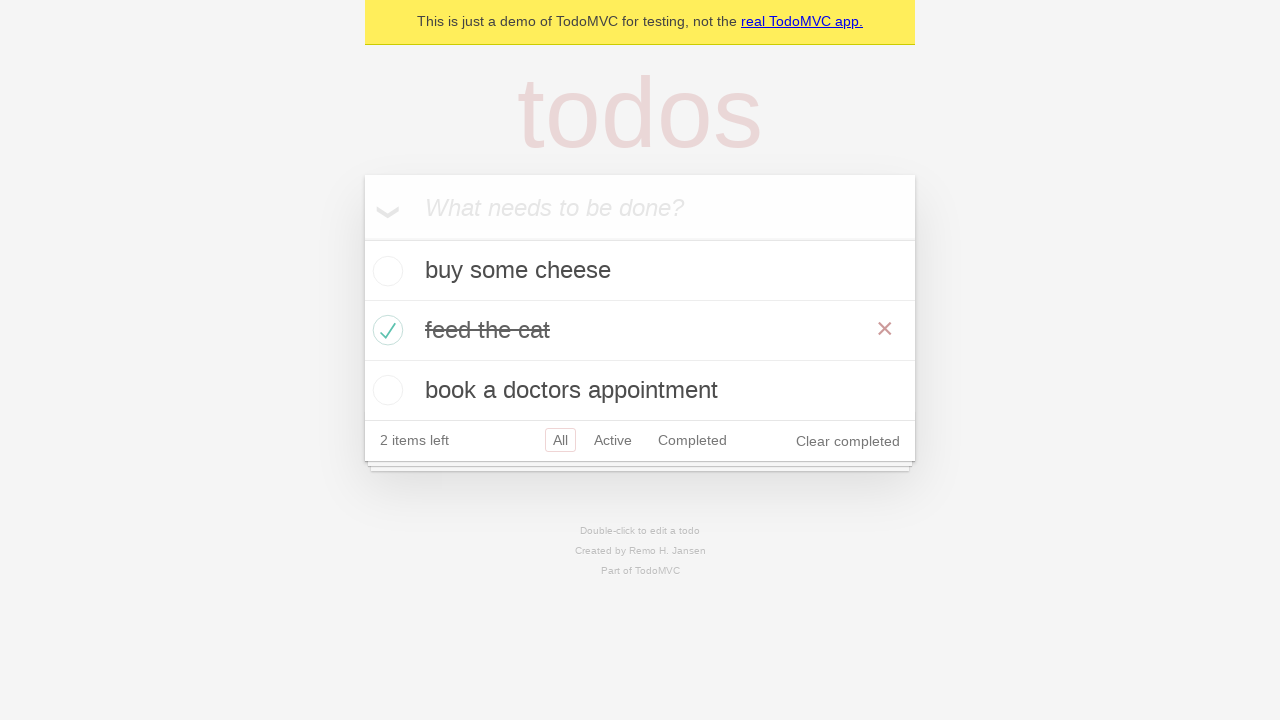

Clicked 'All' filter link at (560, 440) on internal:role=link[name="All"i]
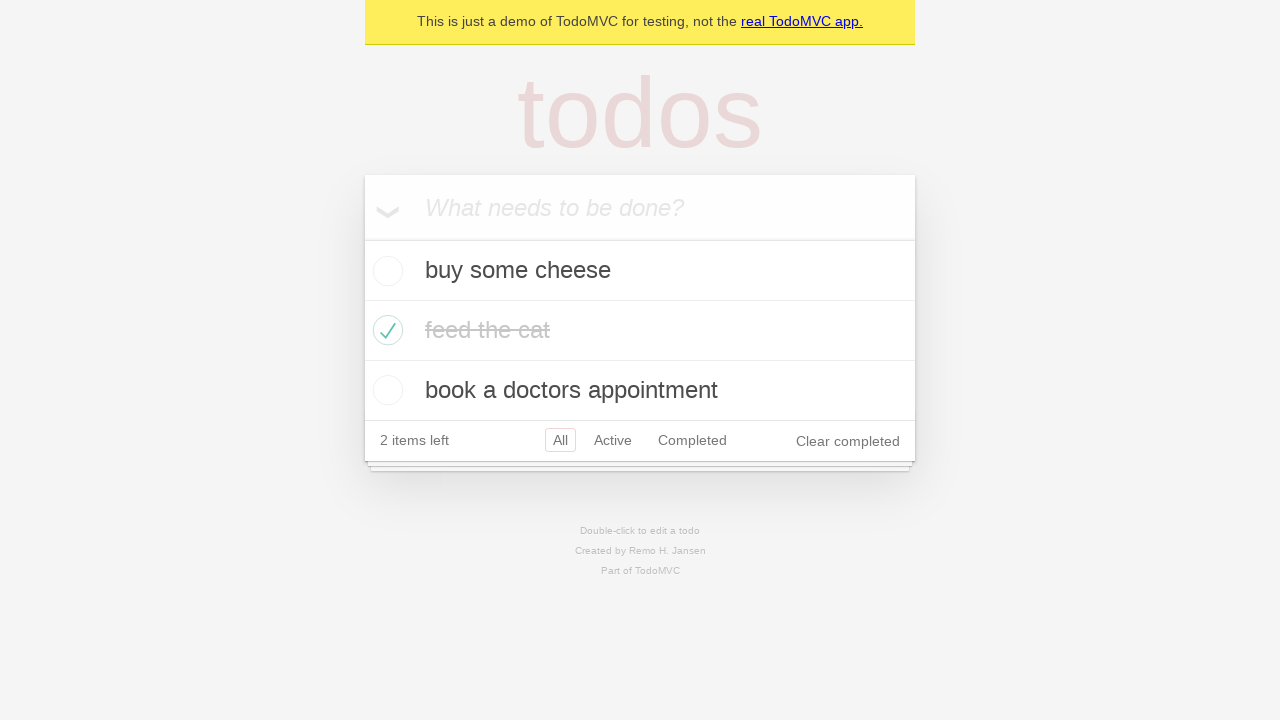

Clicked 'Active' filter link to display only active items at (613, 440) on internal:role=link[name="Active"i]
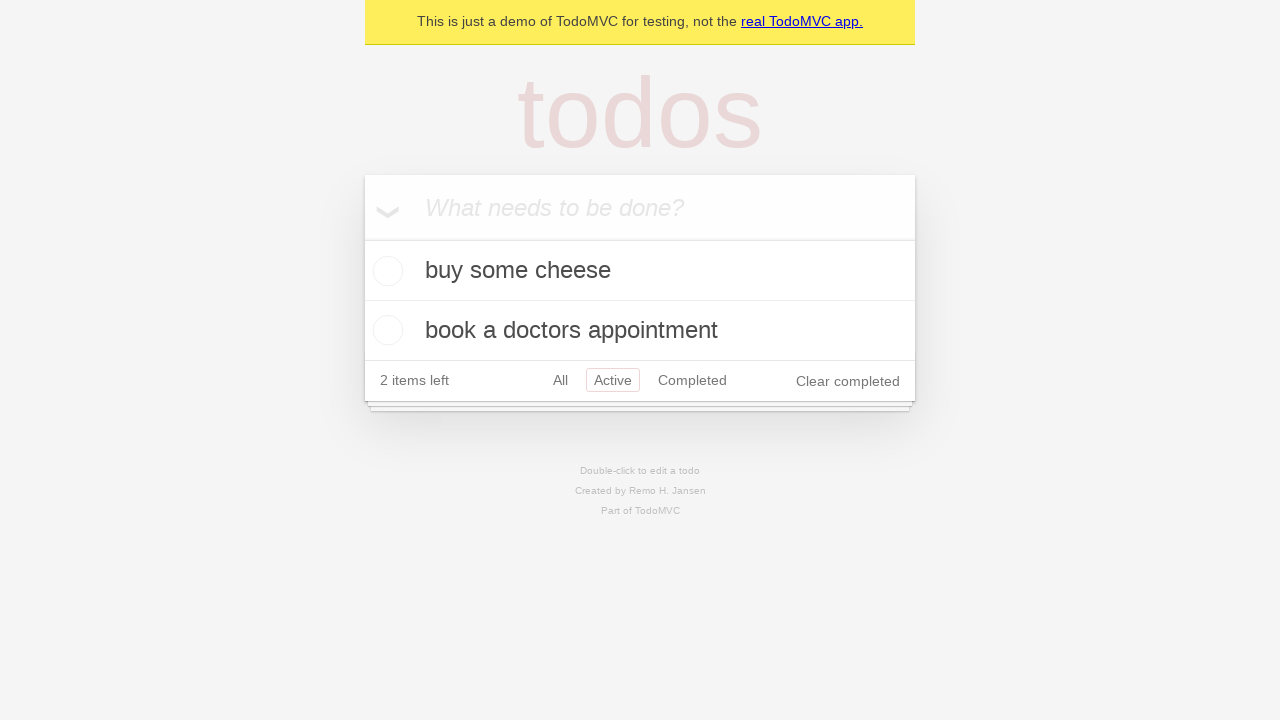

Clicked 'Completed' filter link at (692, 380) on internal:role=link[name="Completed"i]
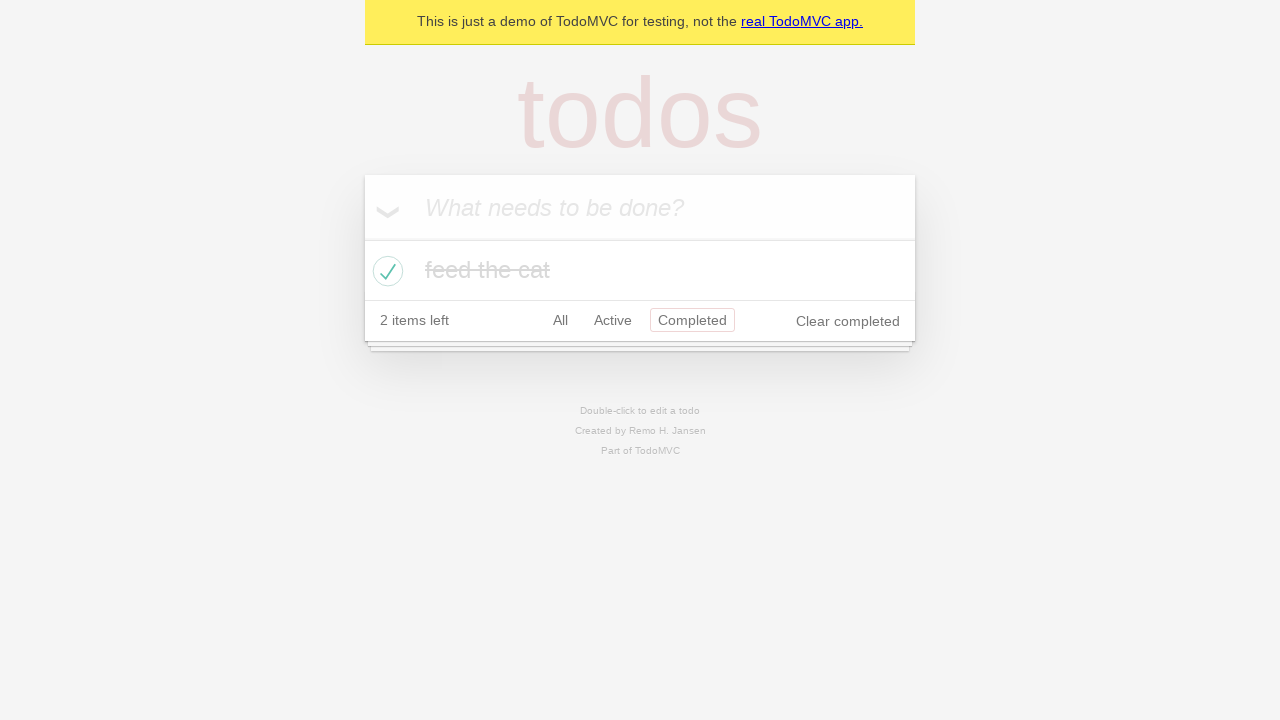

Navigated back using browser back button
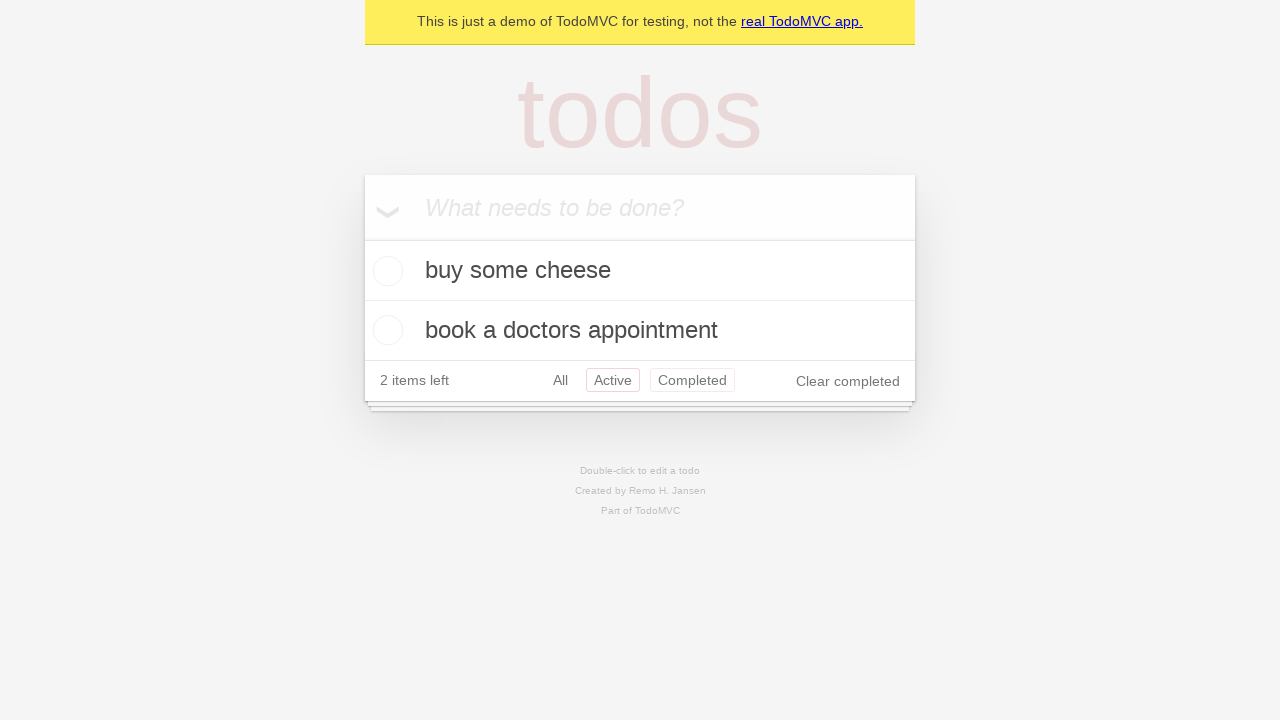

Navigated back again using browser back button
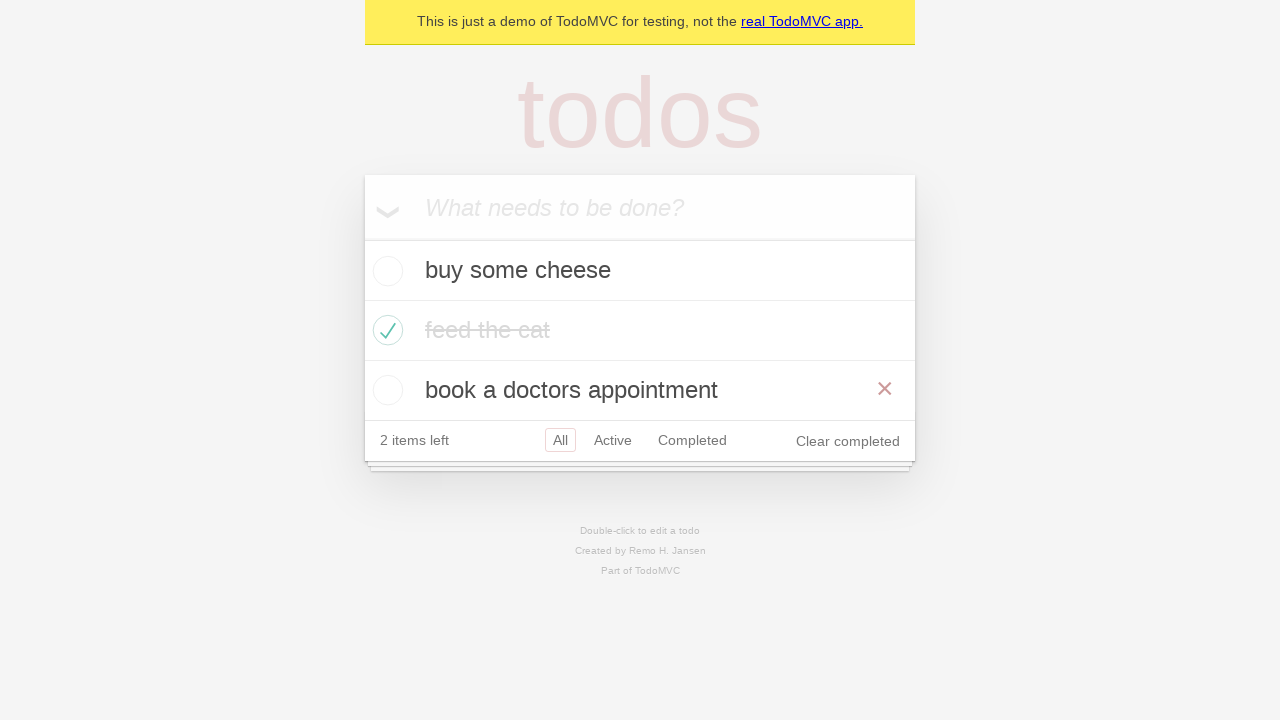

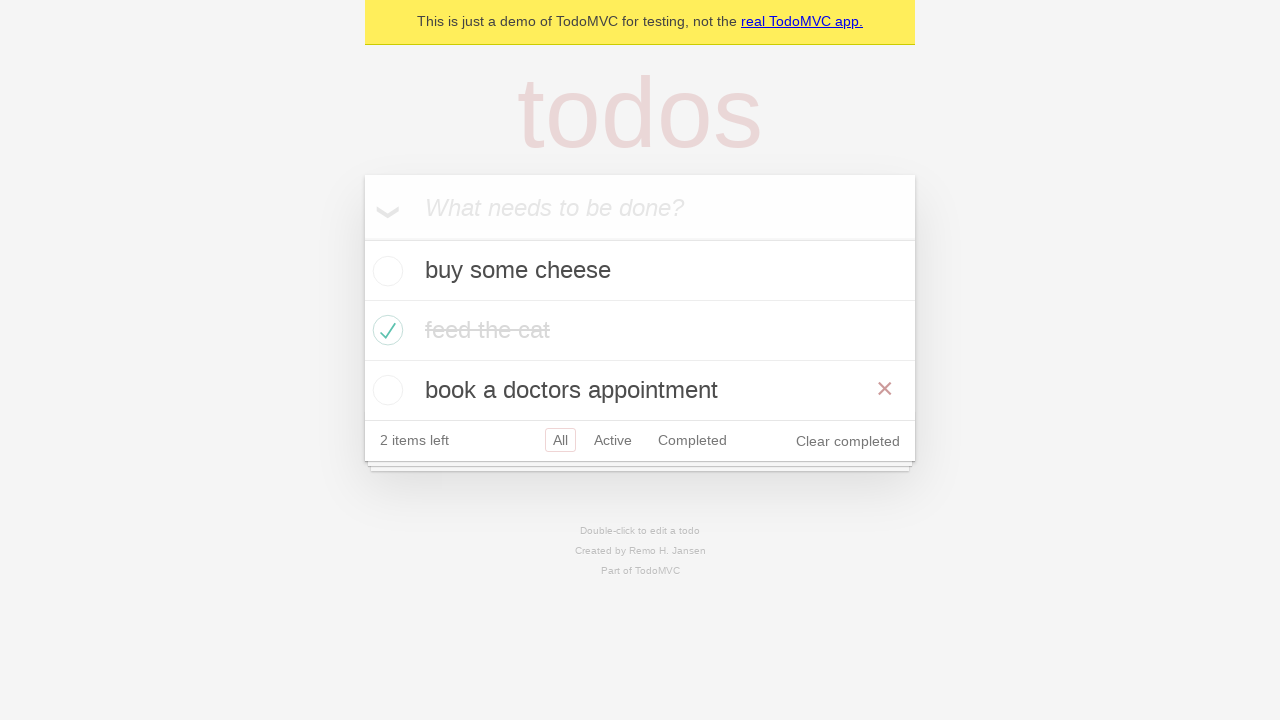